Tests extracting page title and entering it into an input field

Starting URL: https://softwaretestingpro.github.io/Automation/Beginner/B-1.11-PageTitle.html

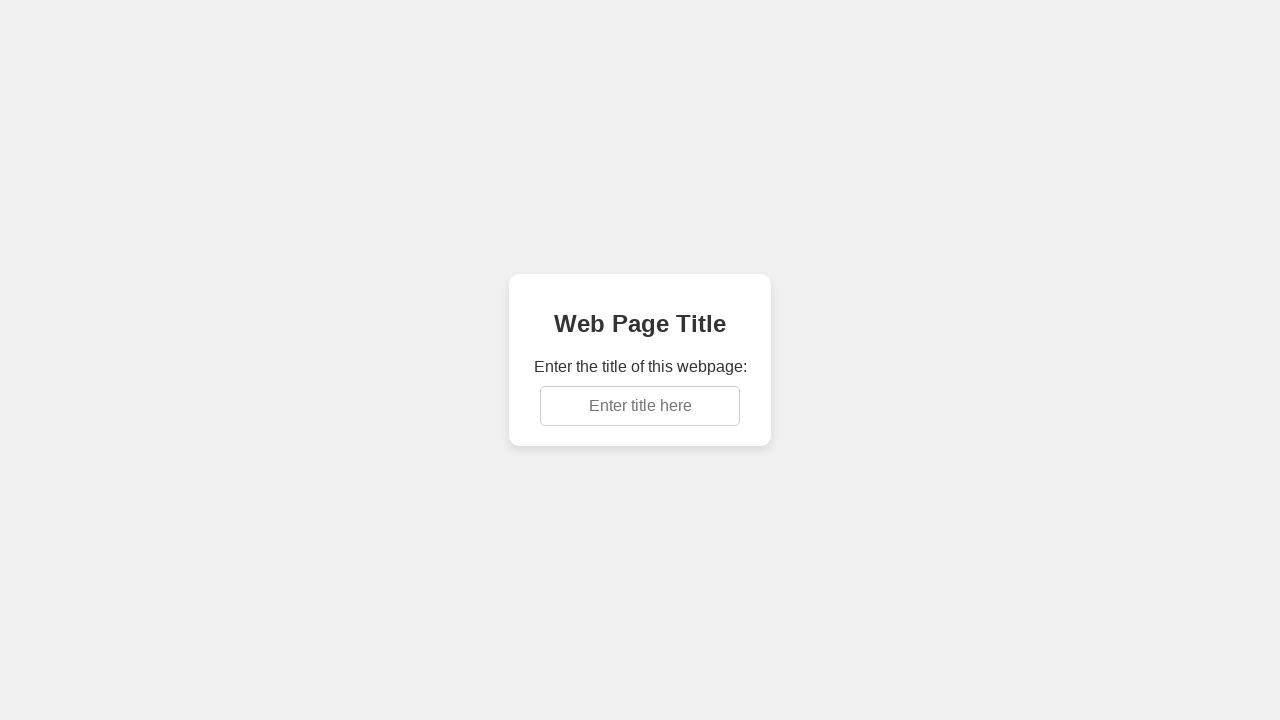

Retrieved page title
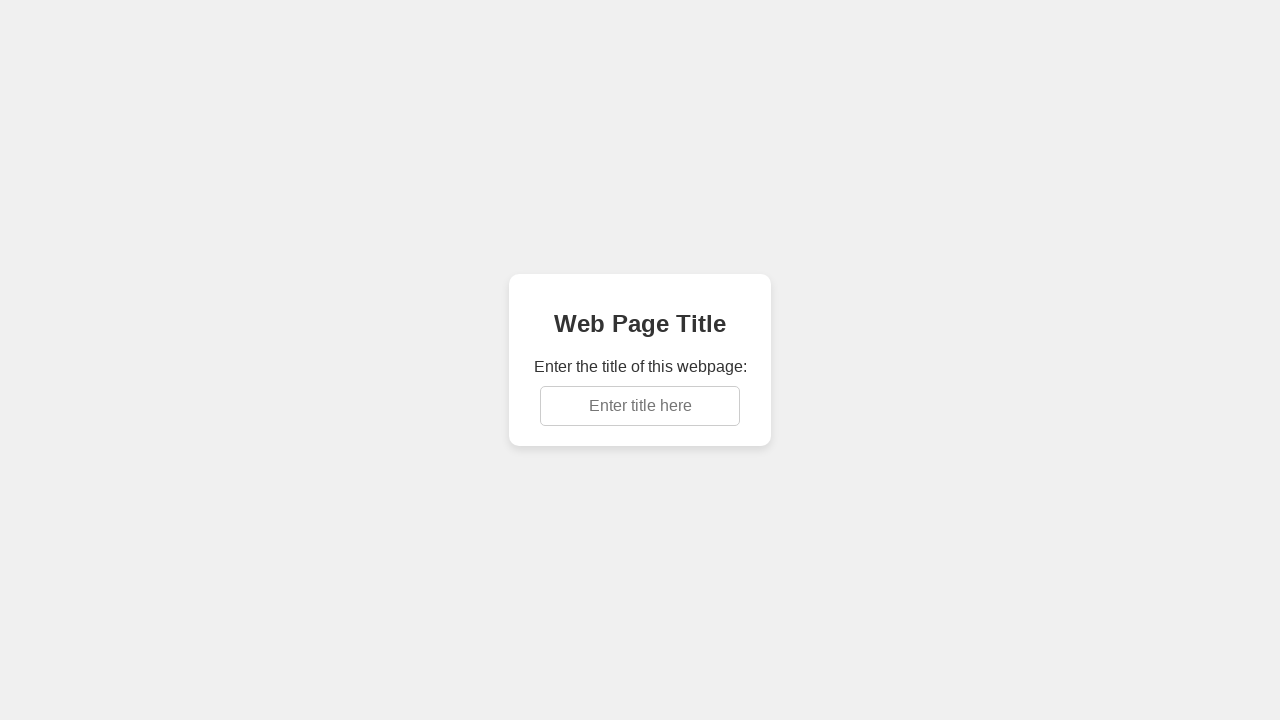

Entered page title into input field on #titleInput
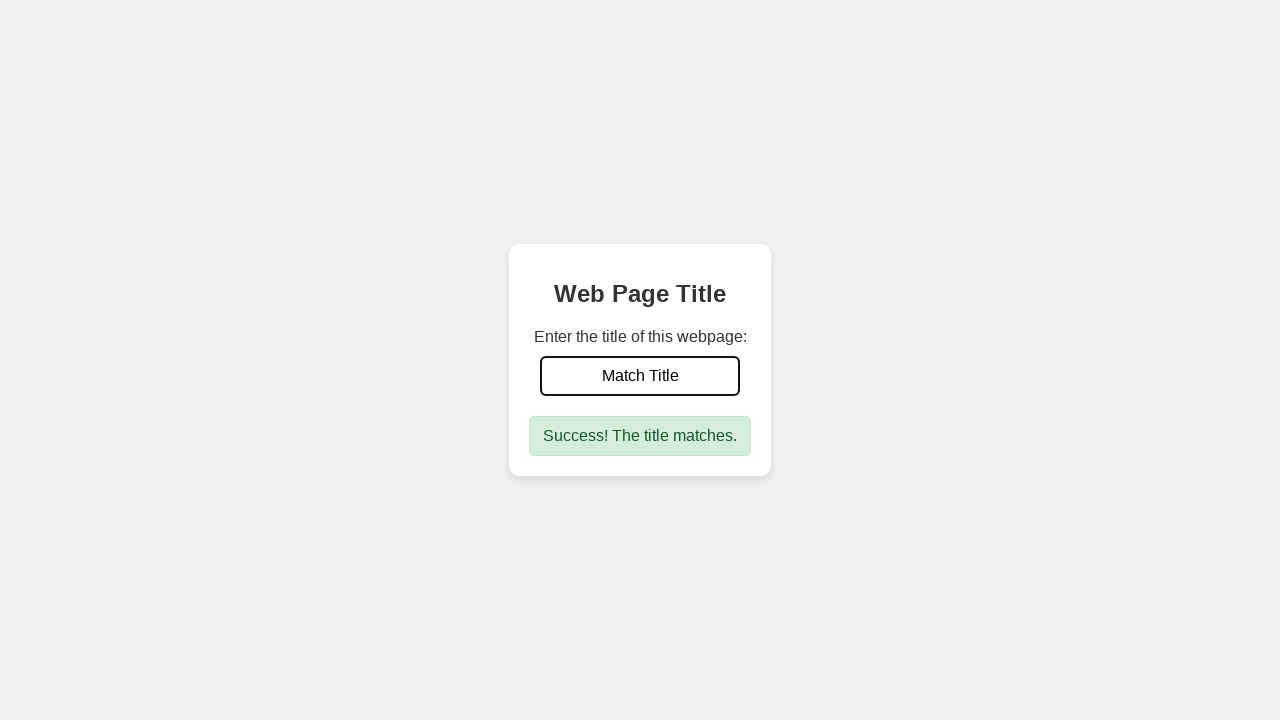

Success message appeared
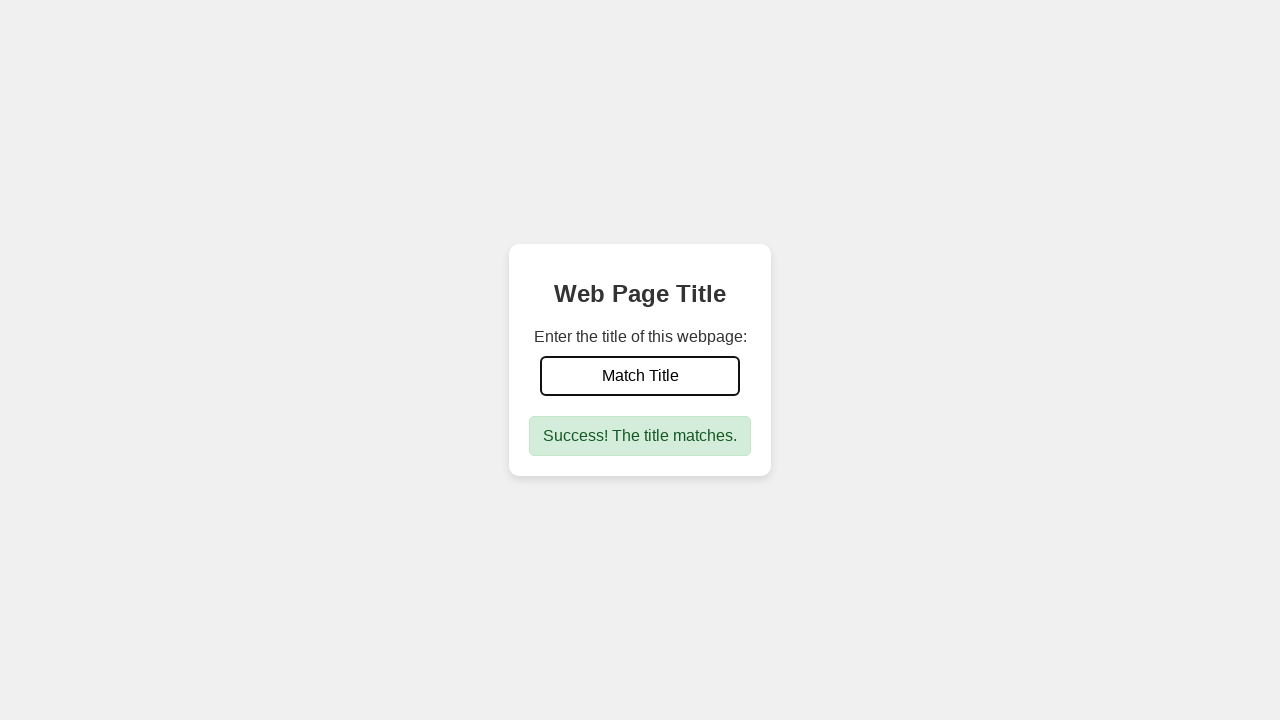

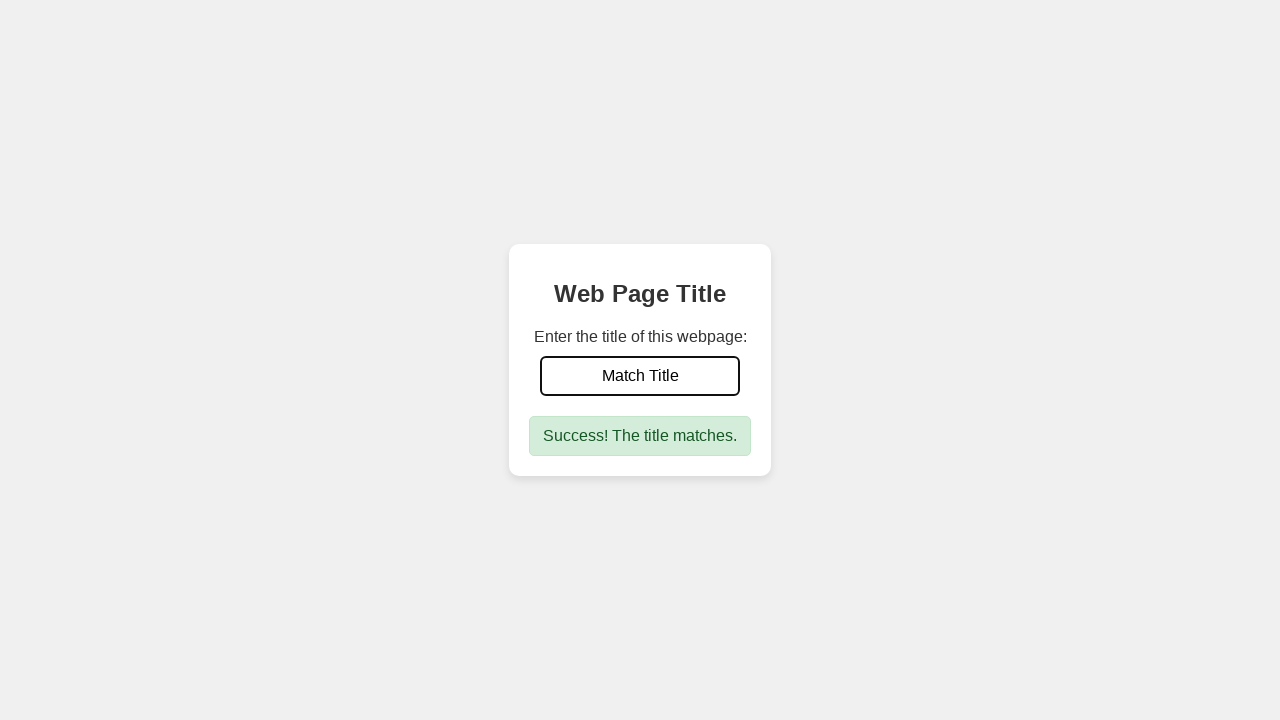